Tests dropdown selection functionality by selecting an option by its value from a select menu on a demo QA site

Starting URL: https://demoqa.com/select-menu

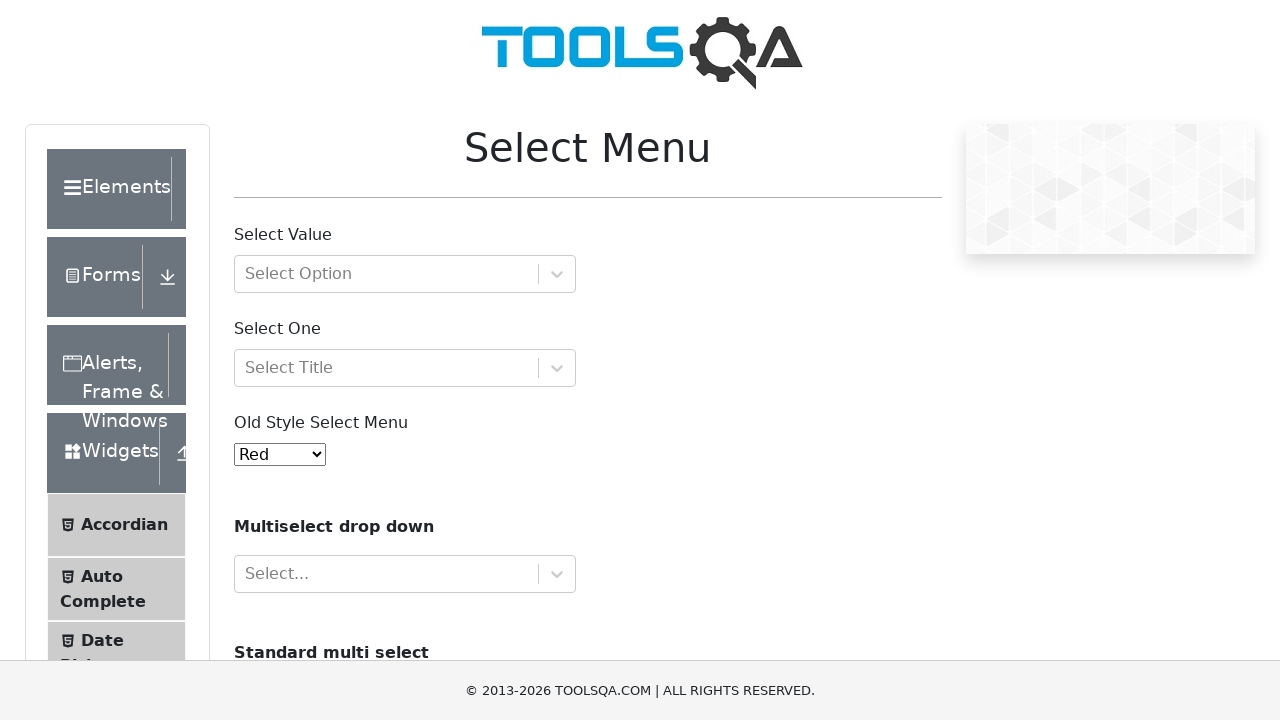

Old style select menu became visible
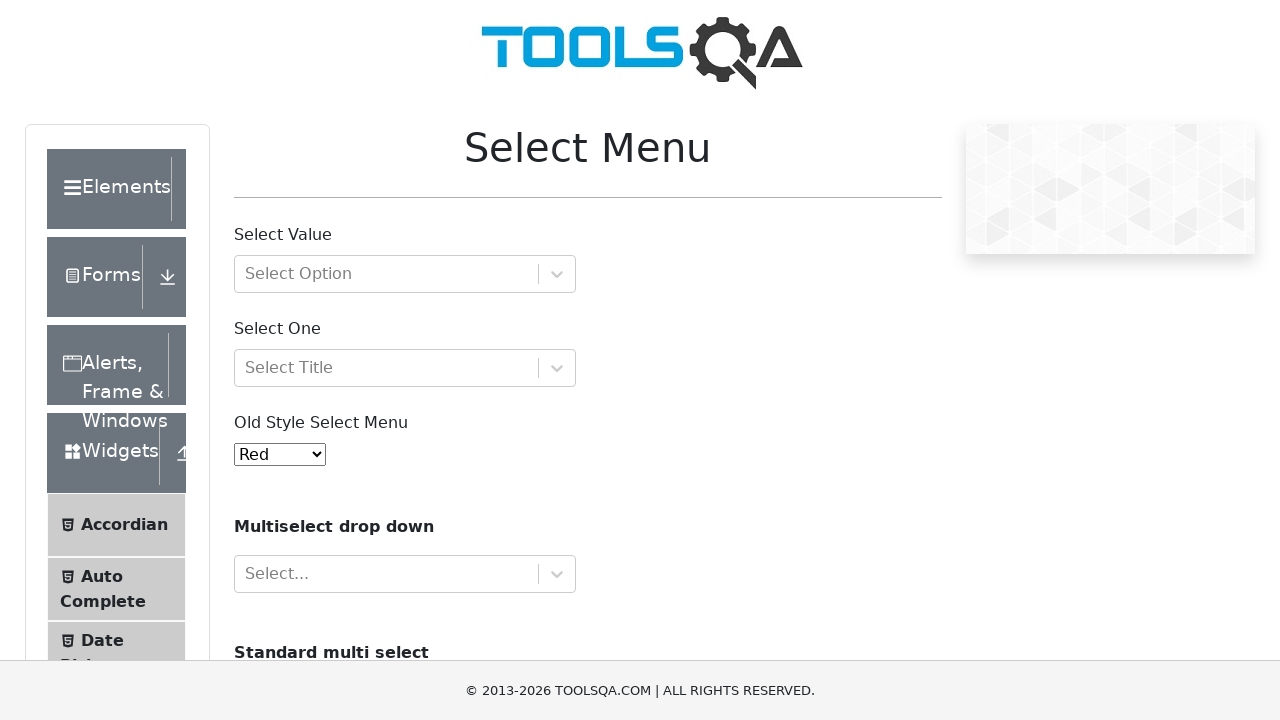

Selected option with value '6' (White) from the dropdown menu on #oldSelectMenu
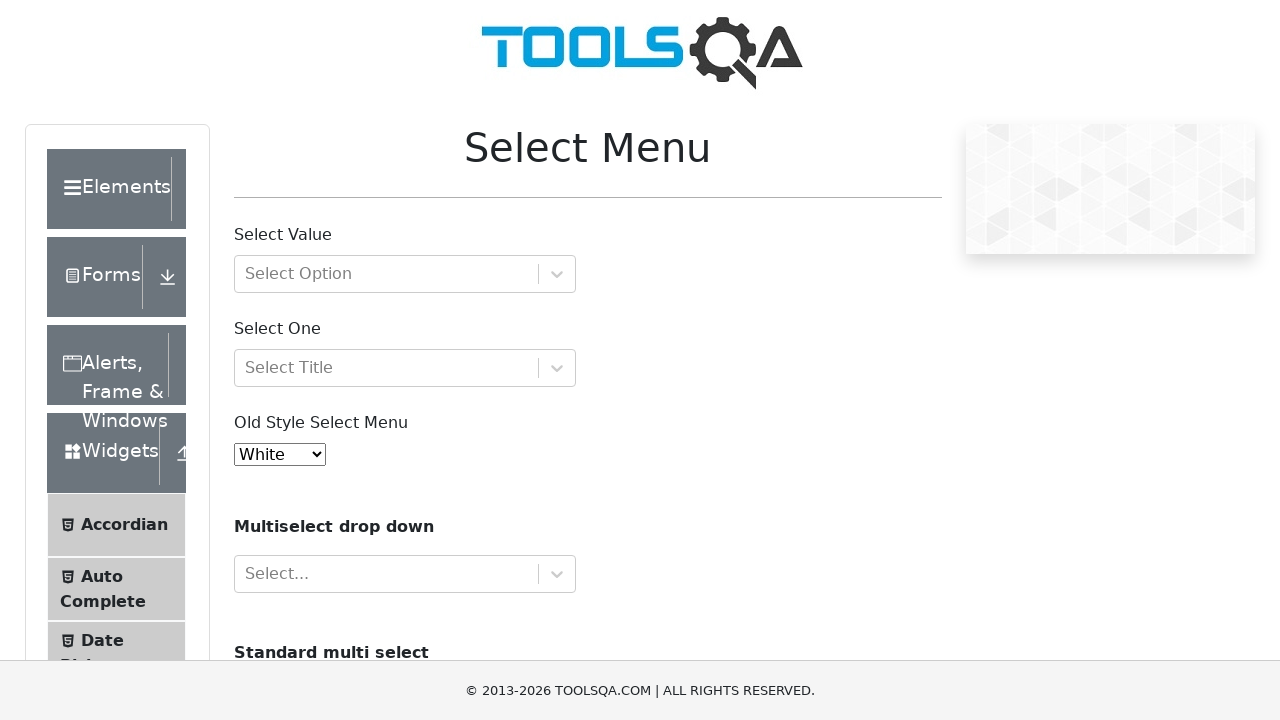

Waited 500ms for the selection to register
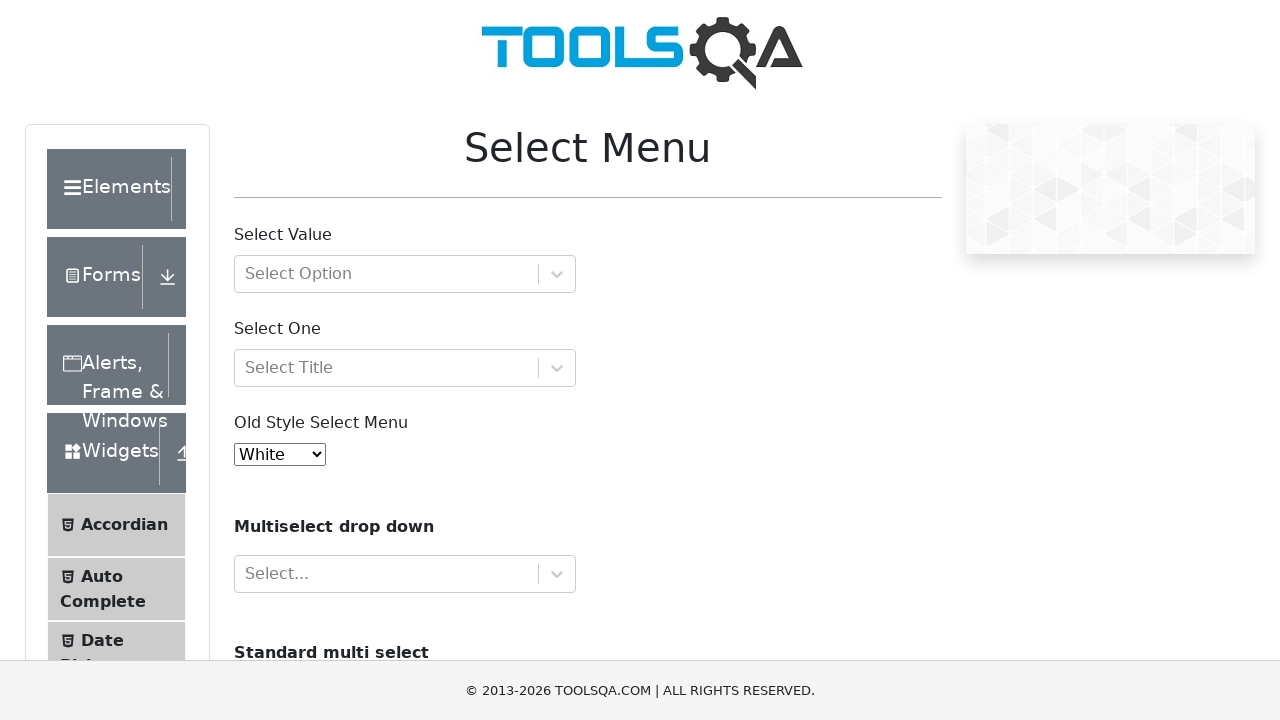

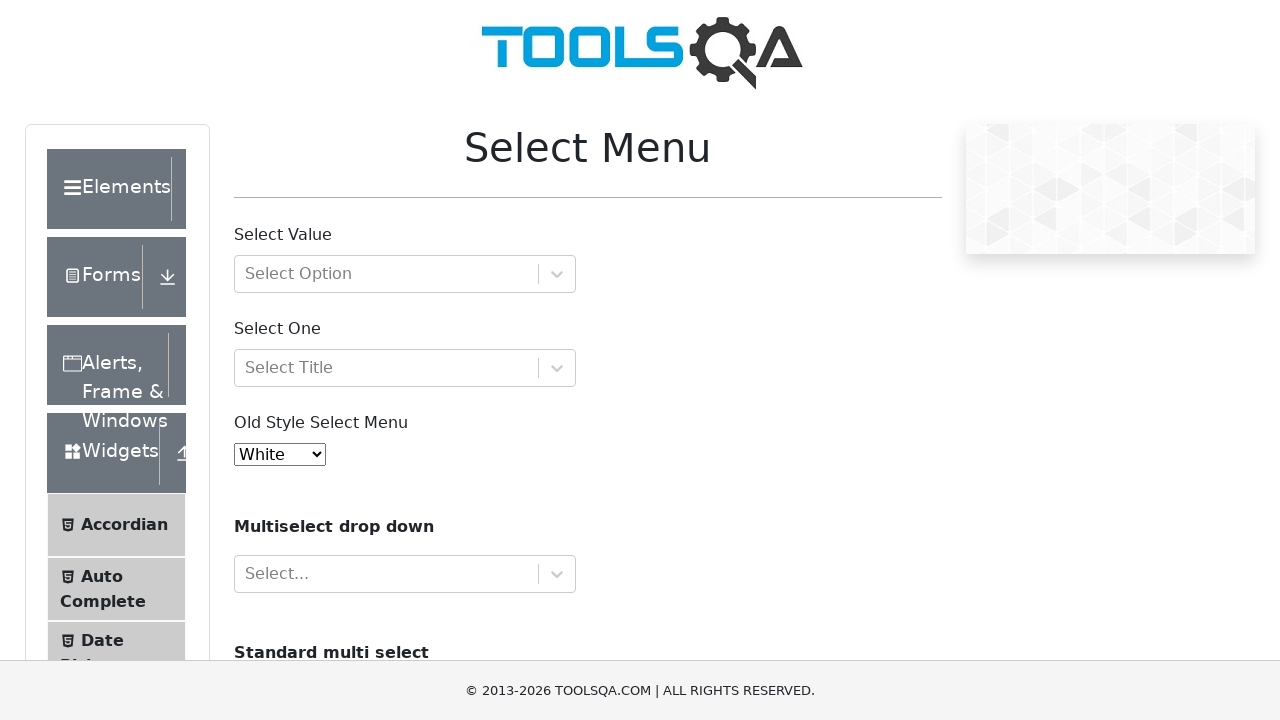